Tests checkbox and radio button interactions on a W3Schools tutorial page by checking multiple checkboxes and selecting a radio button.

Starting URL: https://www.w3schools.com/howto/howto_css_custom_checkbox.asp

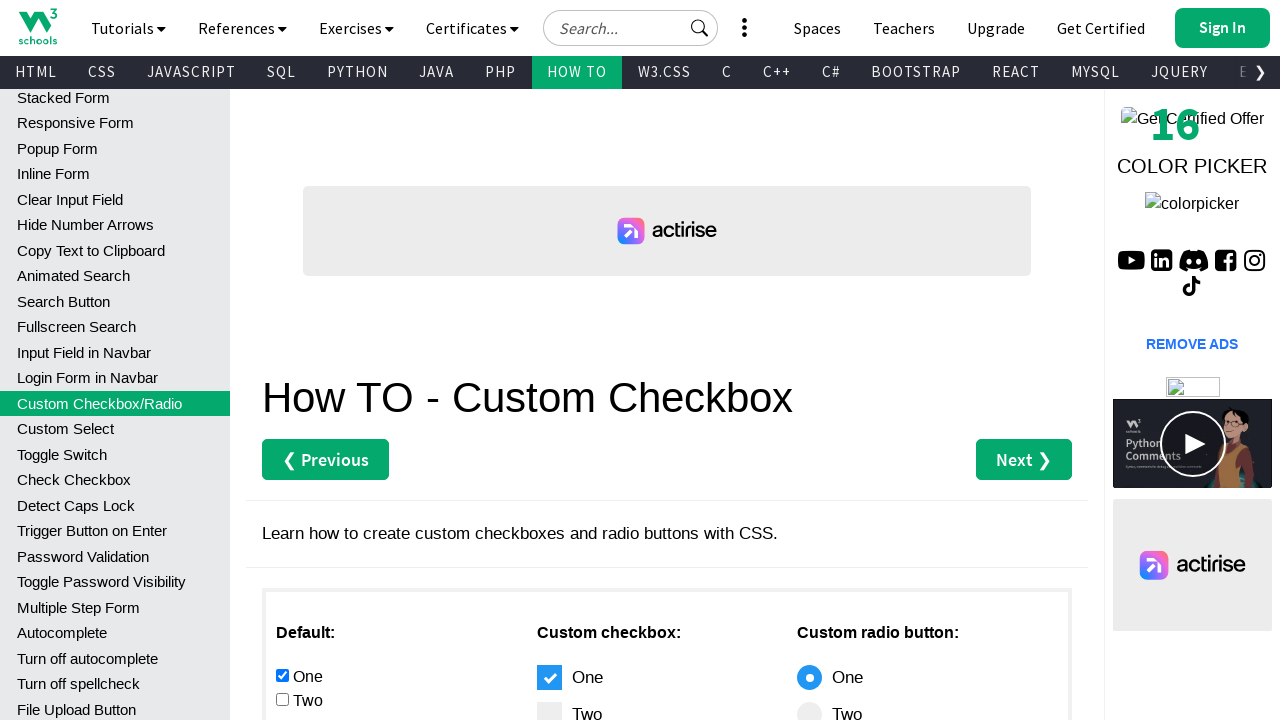

Located all checkbox inputs in main section
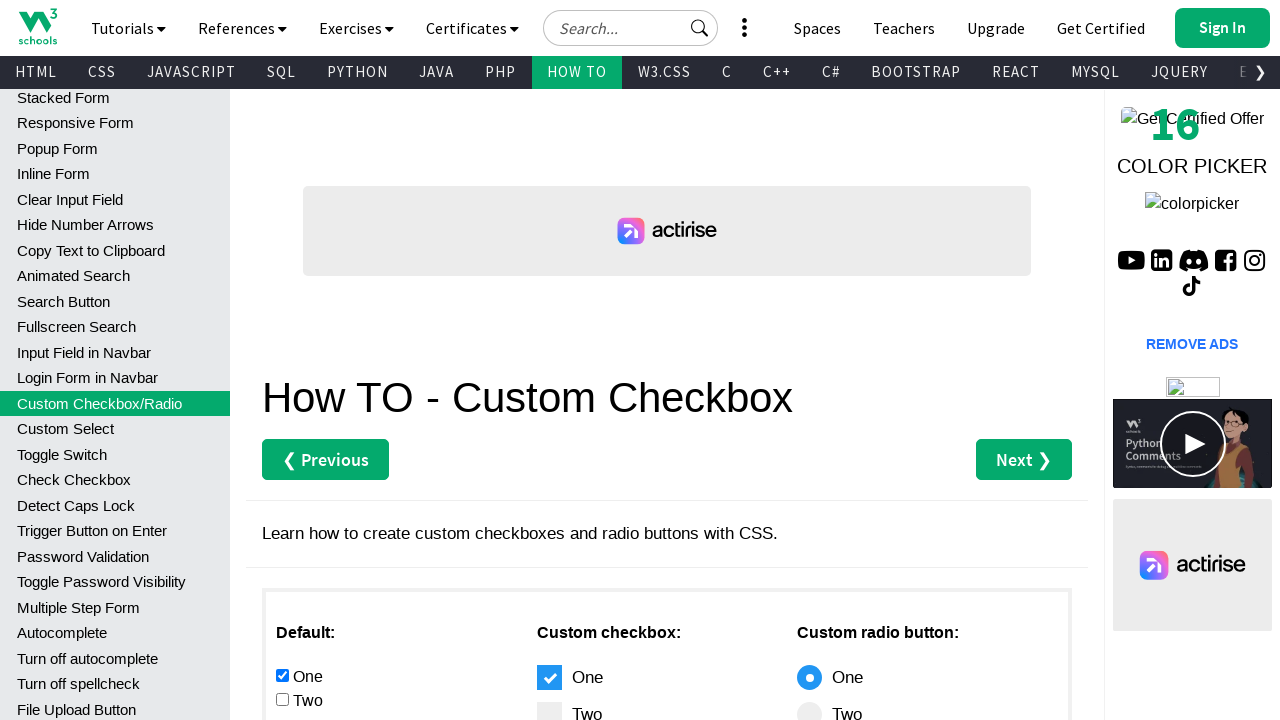

Checked the second checkbox at (282, 699) on #main div :nth-child(1) > input[type="checkbox"] >> nth=1
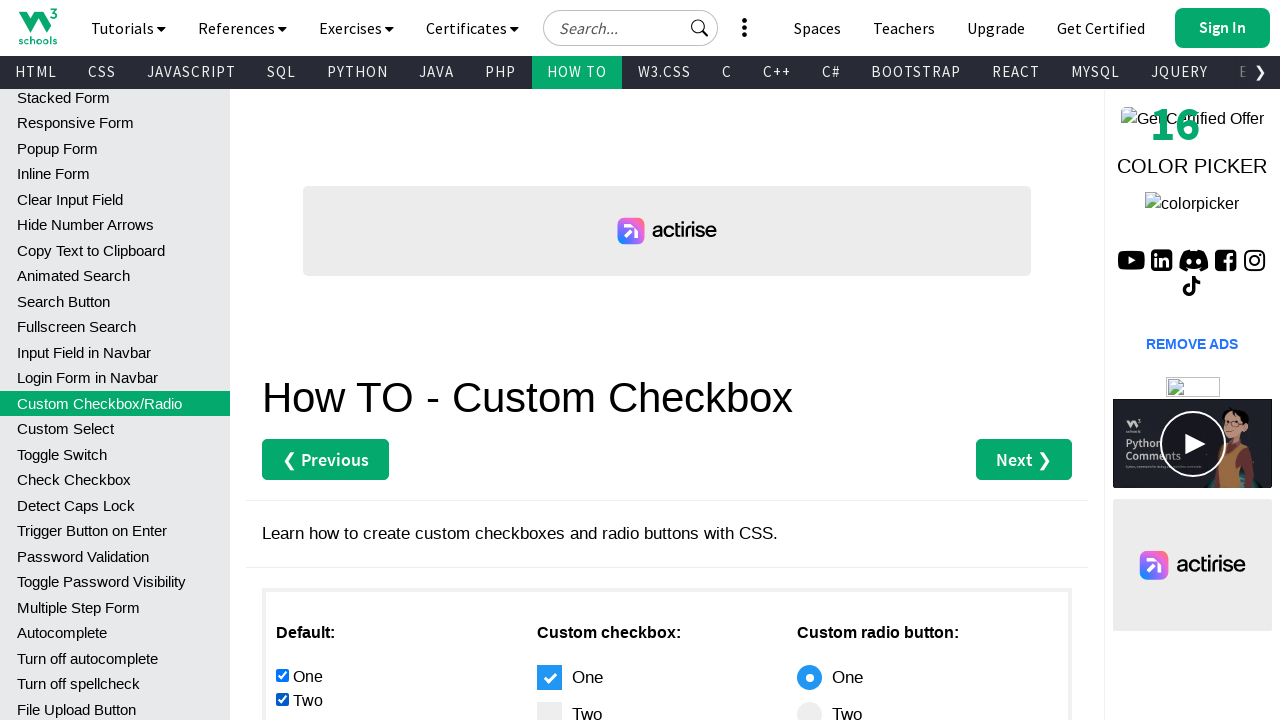

Checked the first checkbox on #main div :nth-child(1) > input[type="checkbox"] >> nth=0
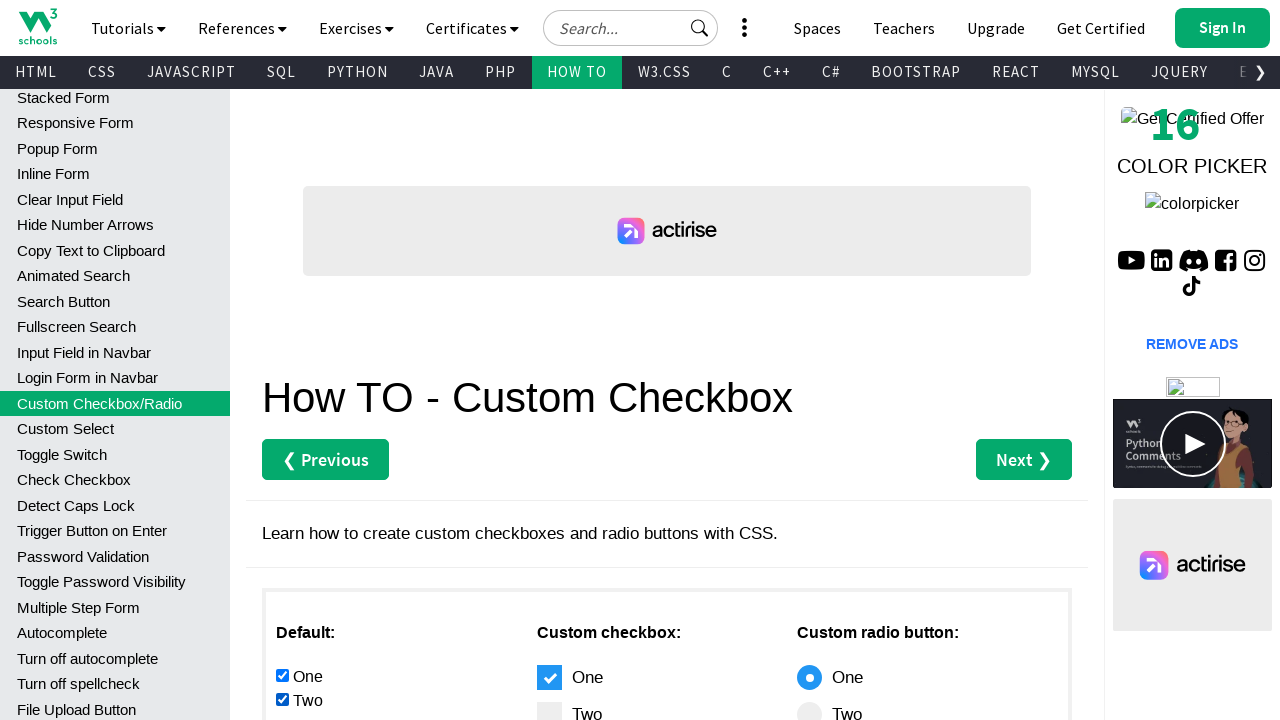

Located all radio button inputs in main section
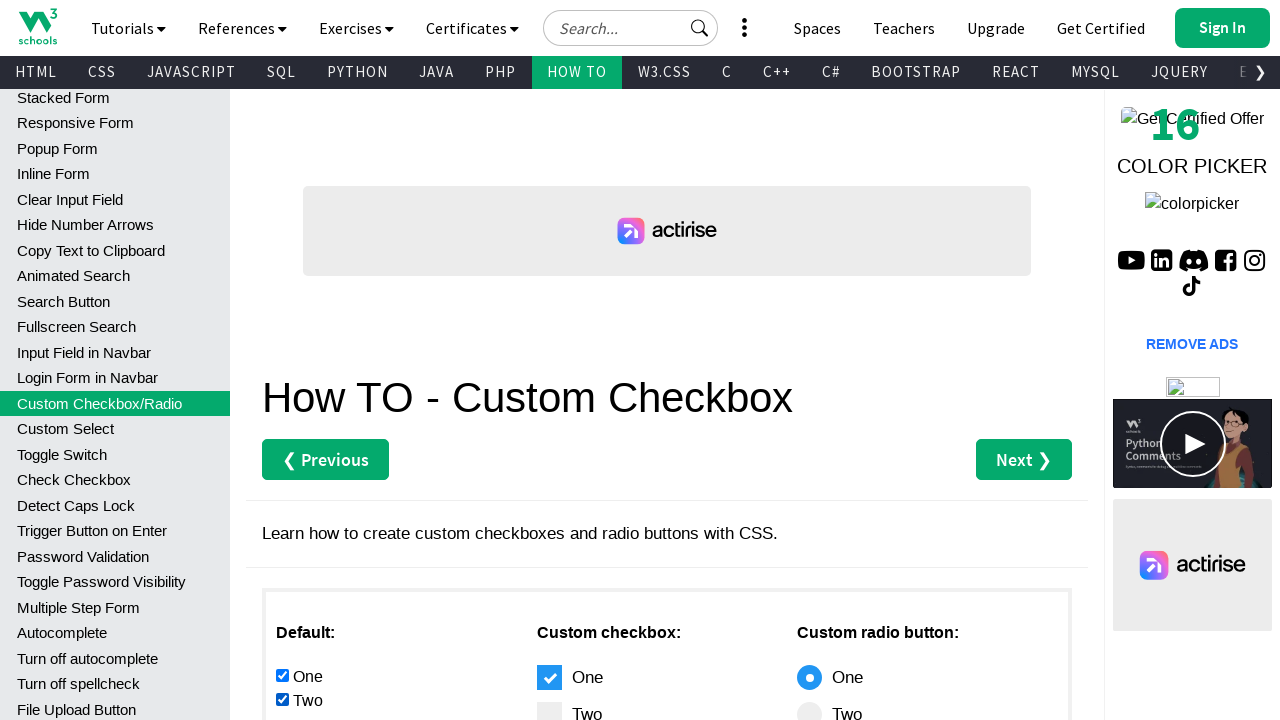

Selected the second radio button at (282, 360) on #main div :nth-child(1) > input[type="radio"] >> nth=1
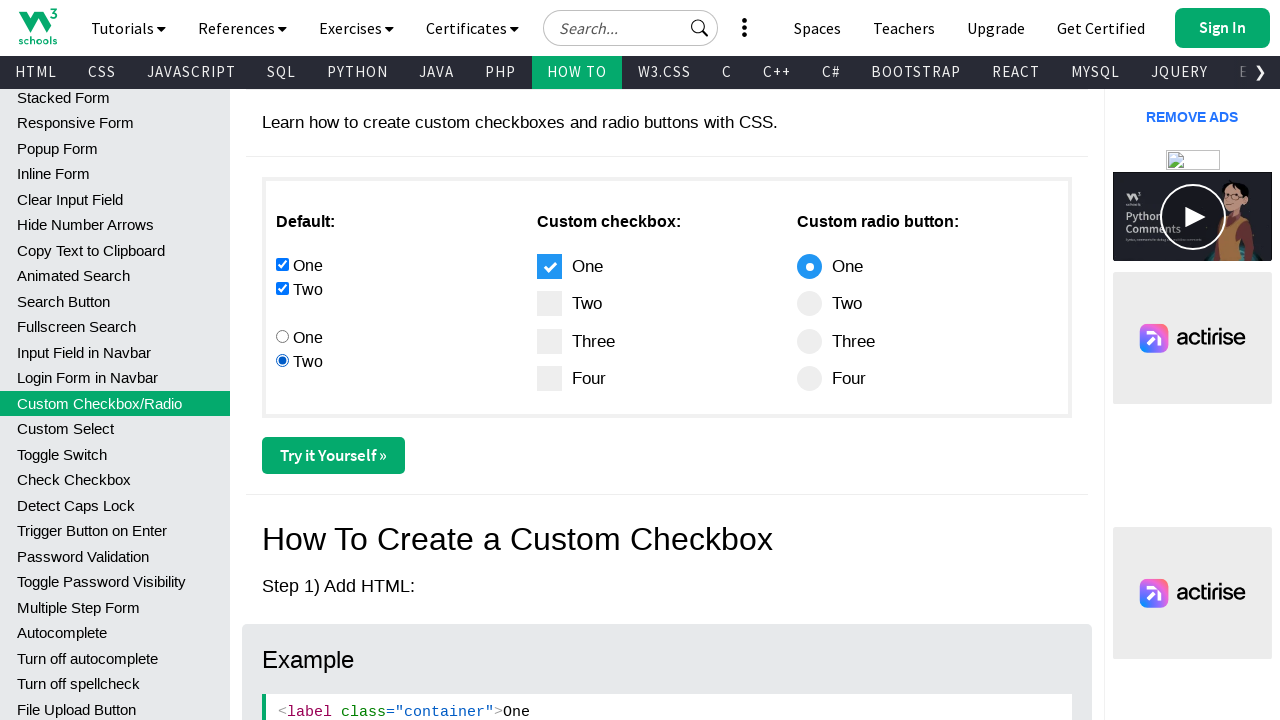

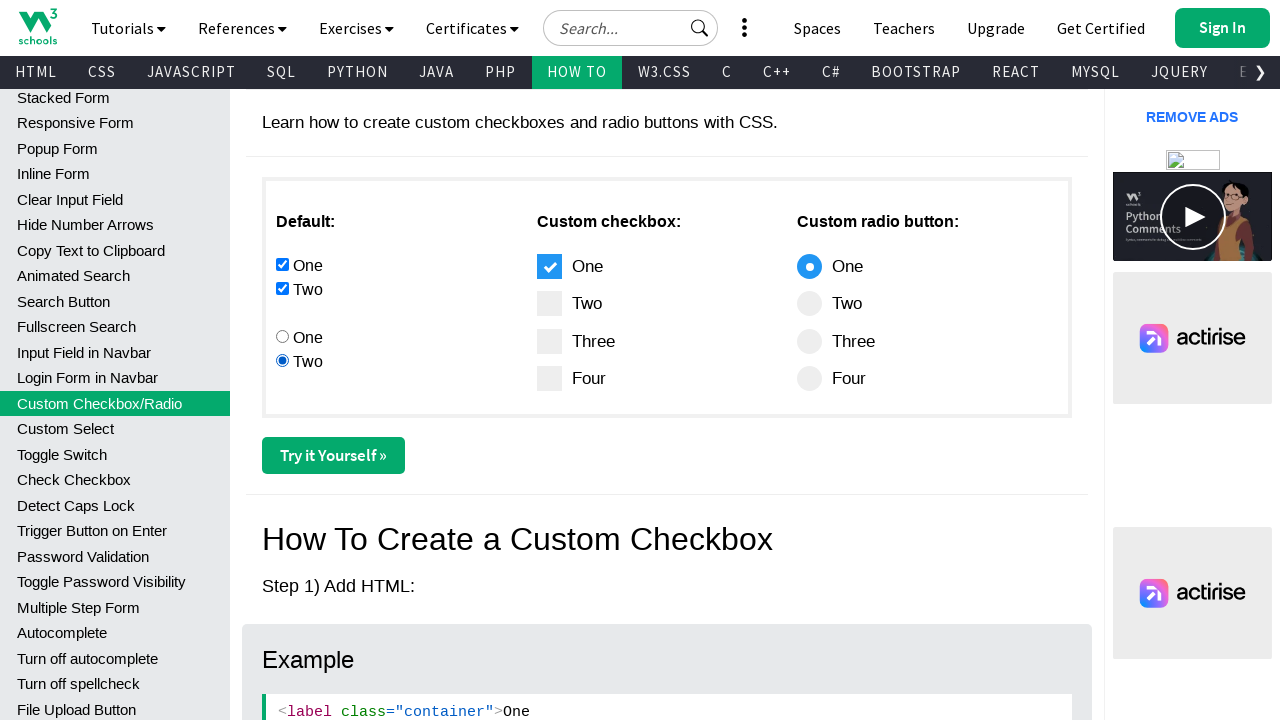